Tests navigation to the registration page by clicking the registration button from the homepage, verifying a notification element appears, then navigating back to the homepage.

Starting URL: https://qa.koel.app/

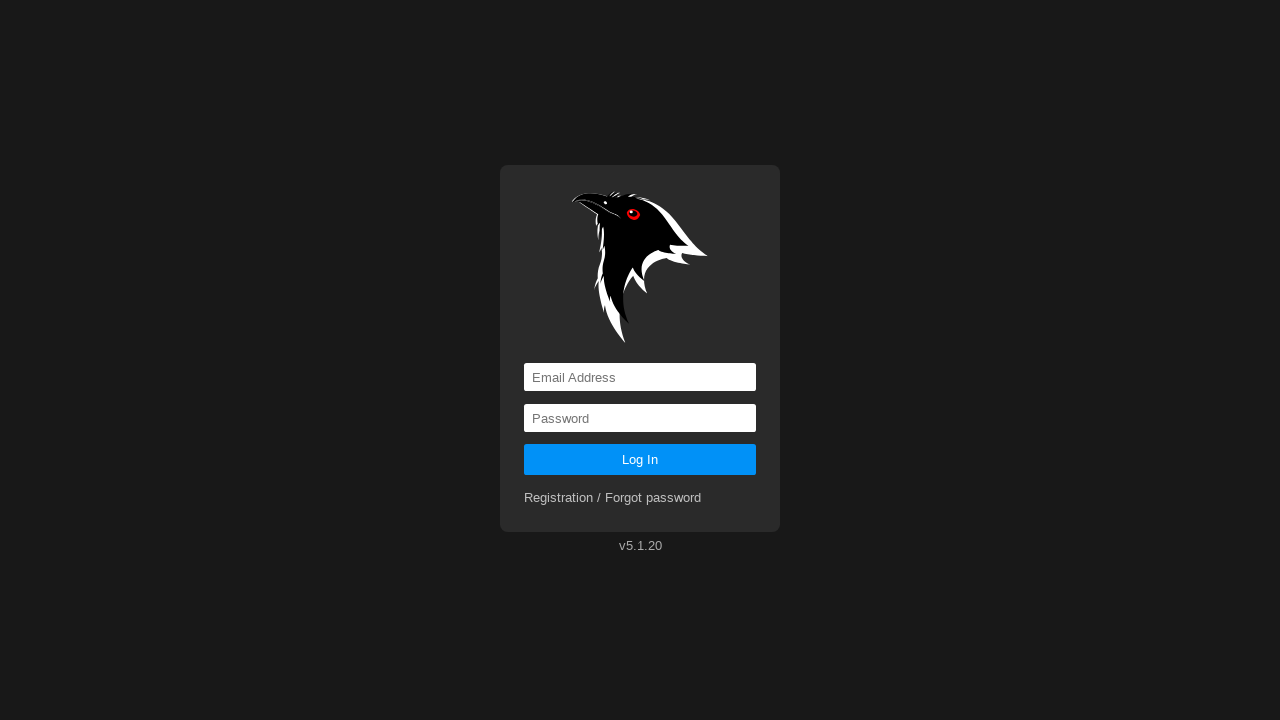

Clicked registration button to navigate to registration page at (613, 498) on a[href='registration']
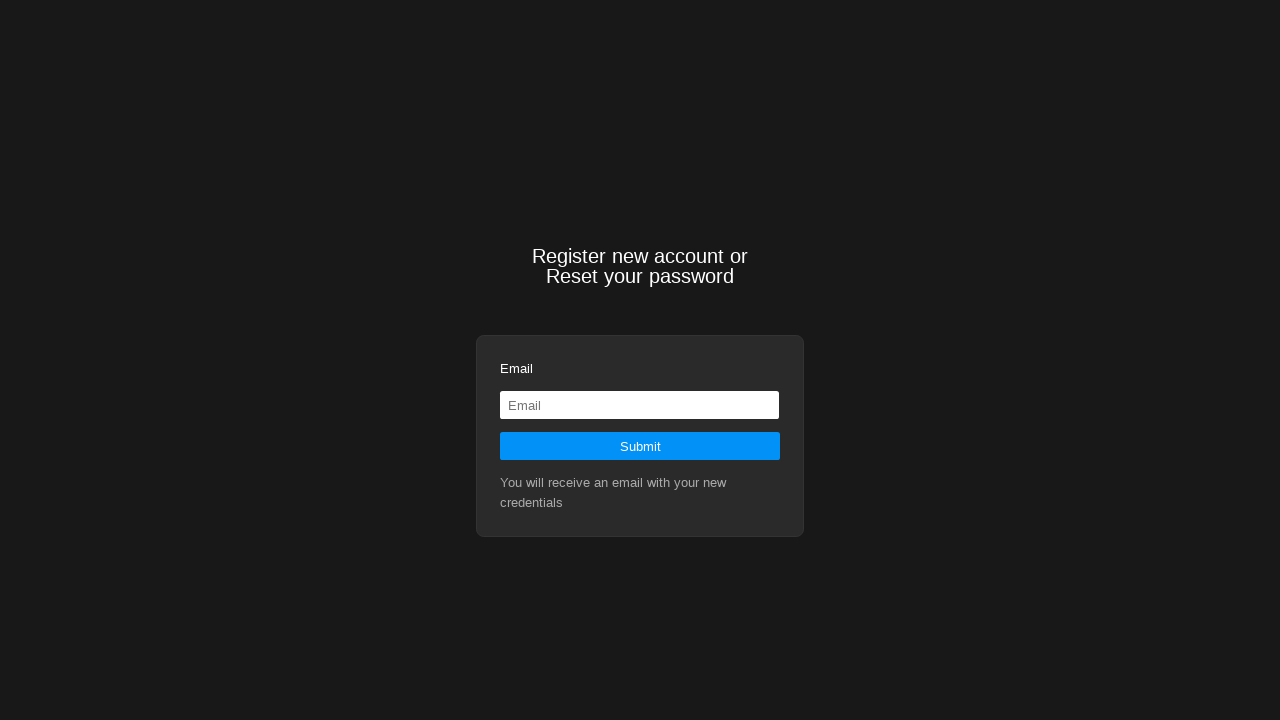

Notification element appeared on registration page
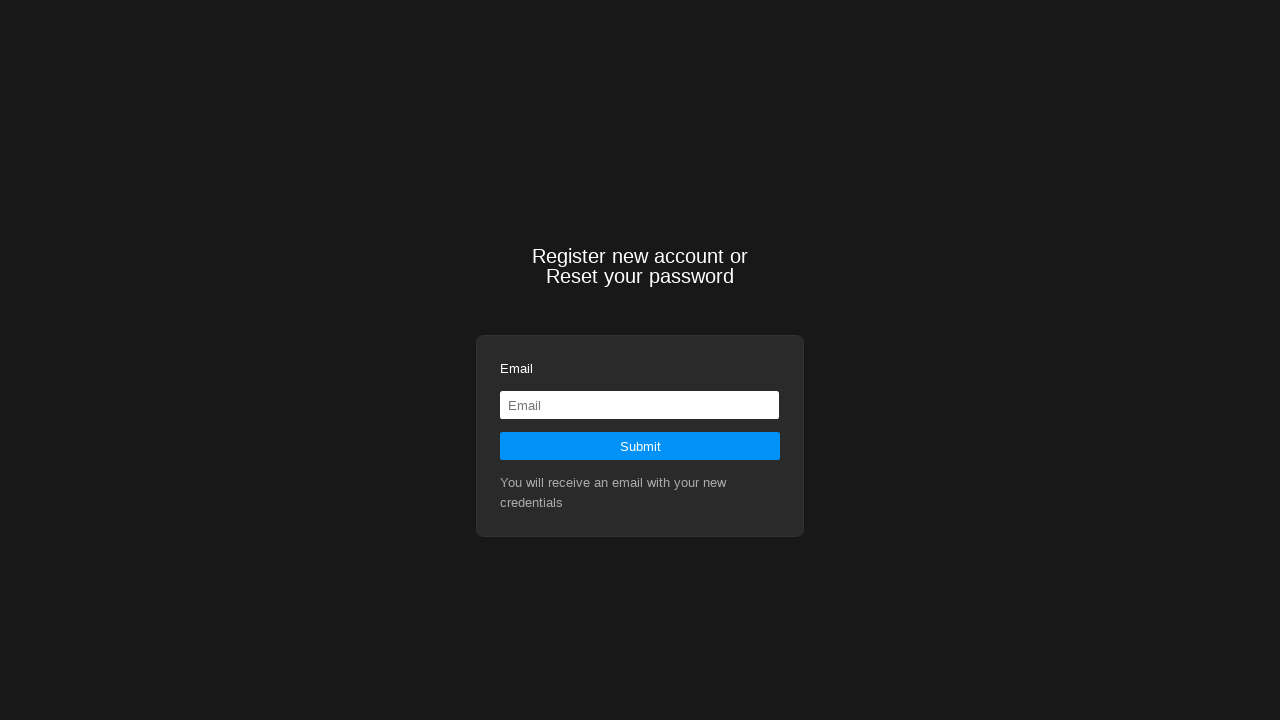

Navigated back to homepage
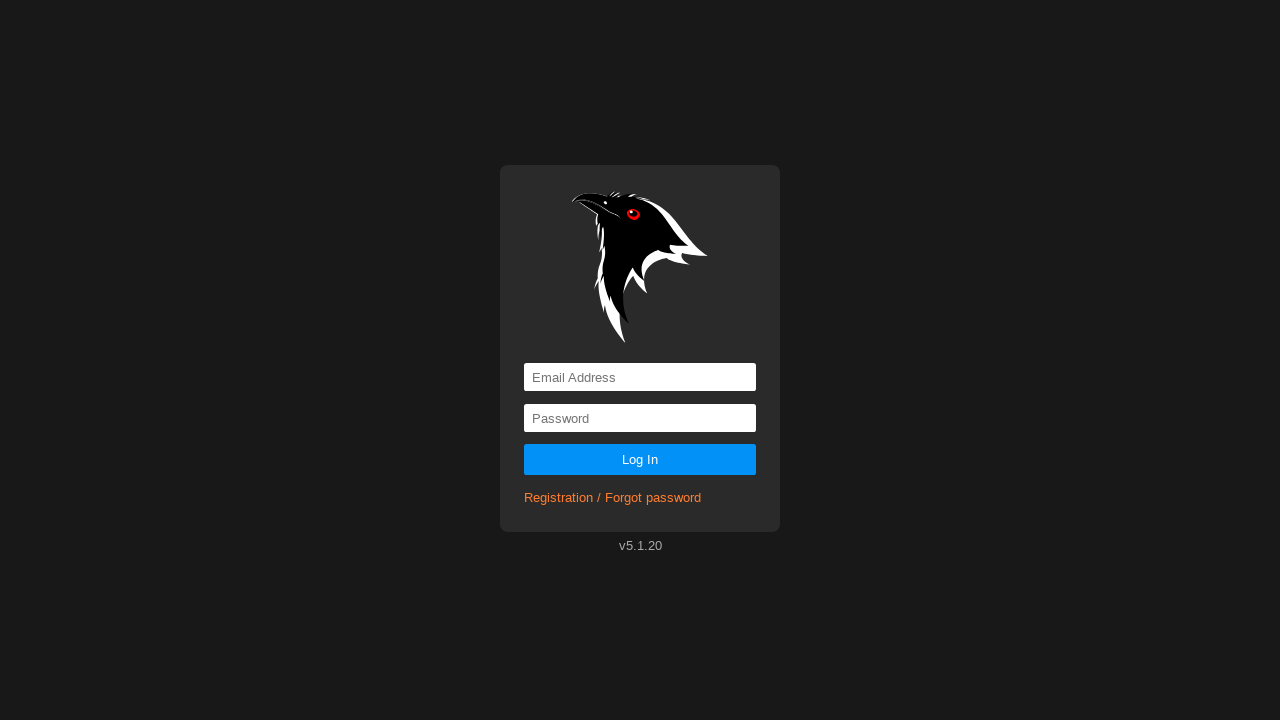

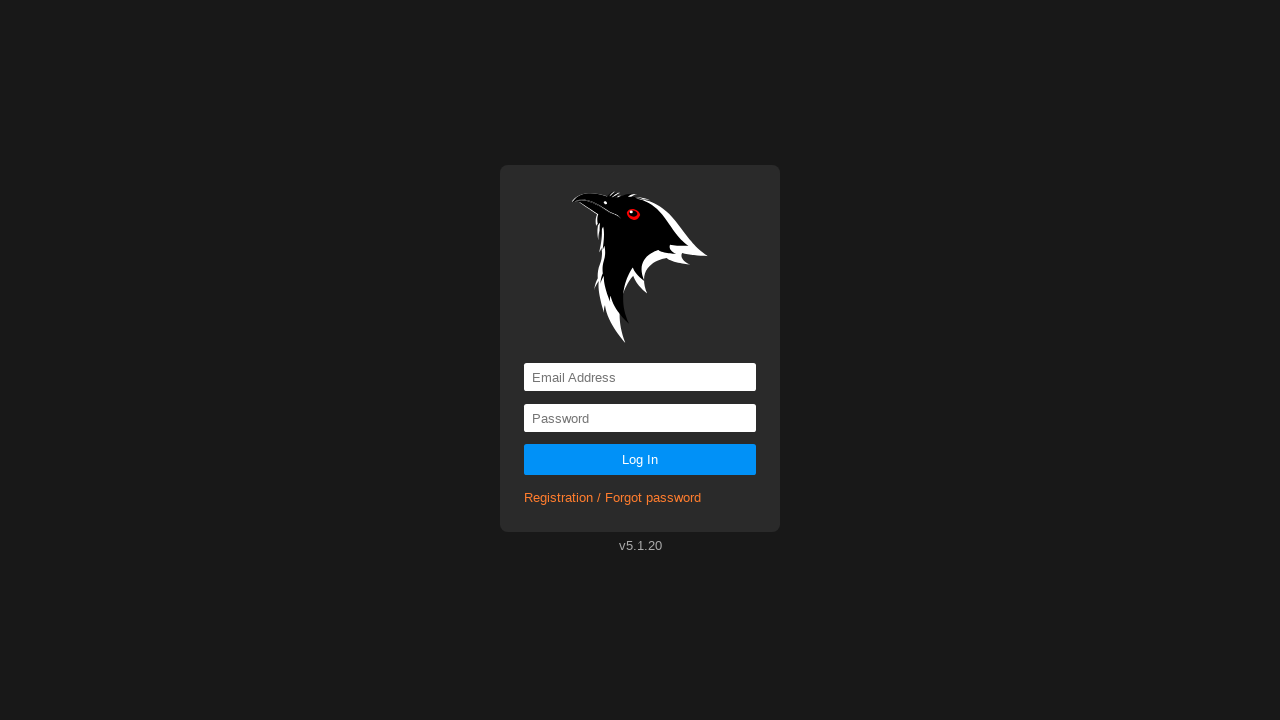